Verifies that the lead form title displays "Empieza a Aprender Inglés" on the Open English staging site

Starting URL: https://www.stg.openenglish.com/

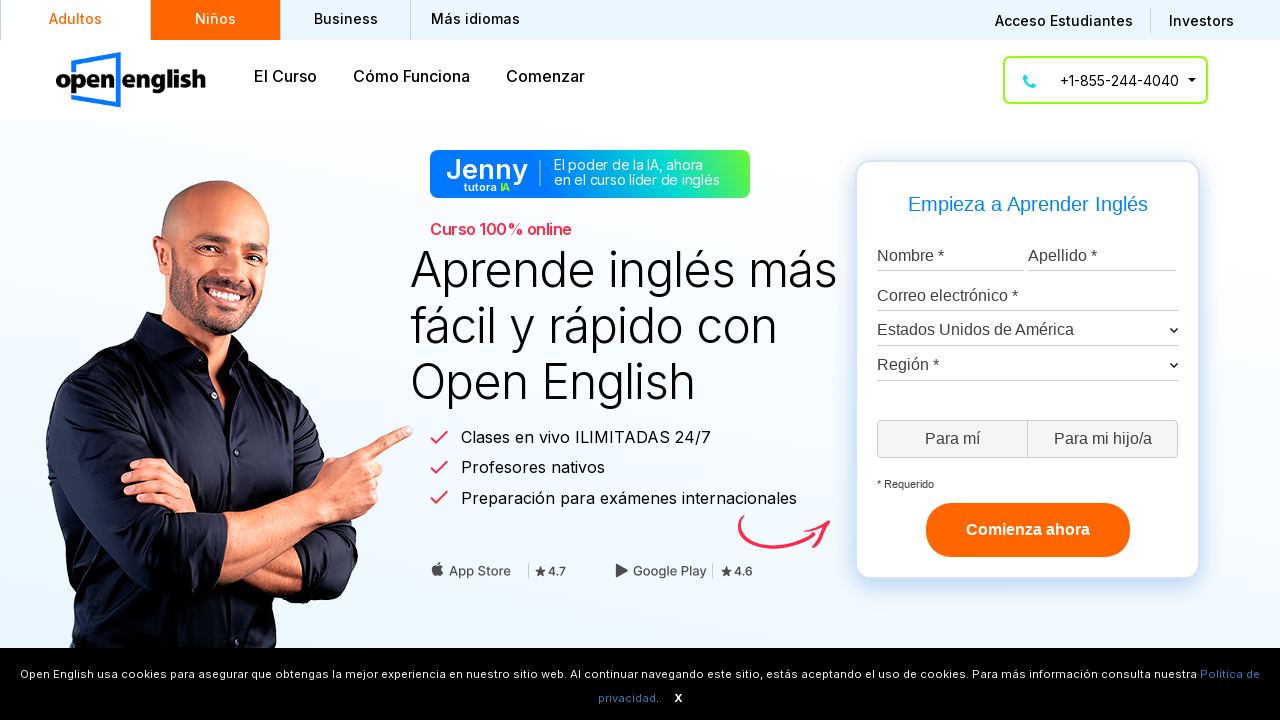

Located lead form title element
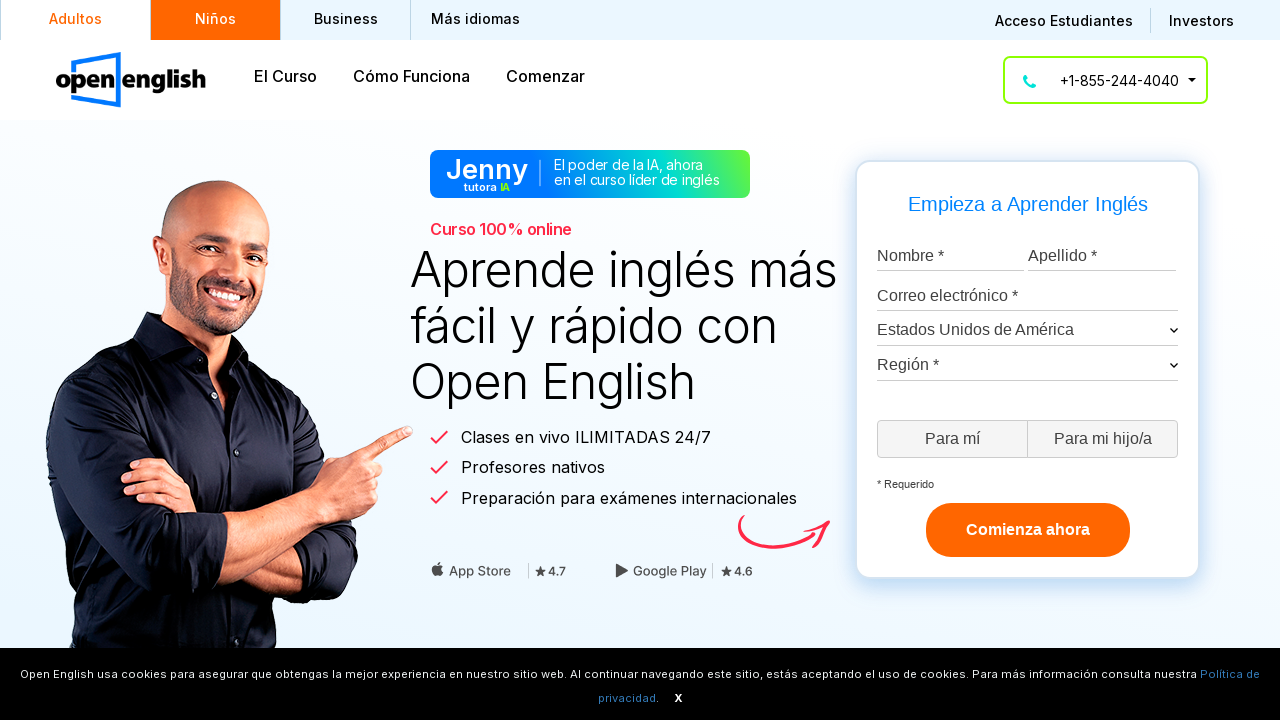

Lead form title element is visible and ready
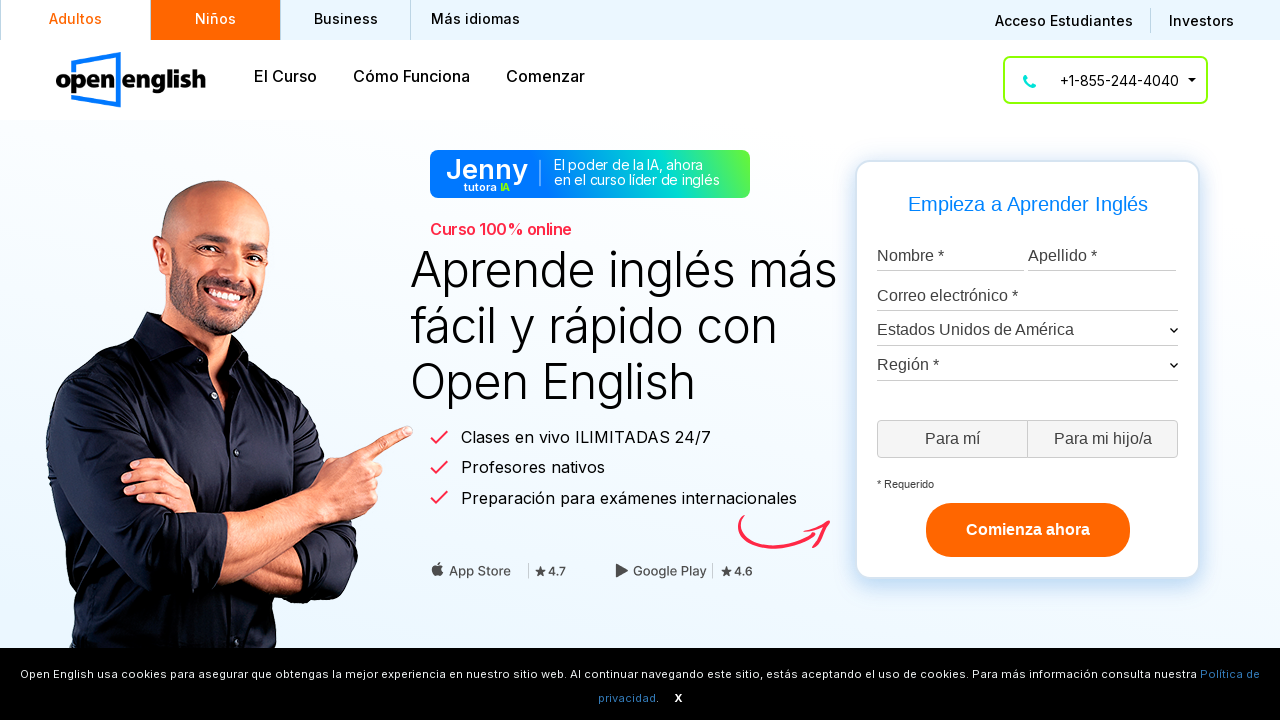

Verified lead form title displays 'Empieza a Aprender Inglés'
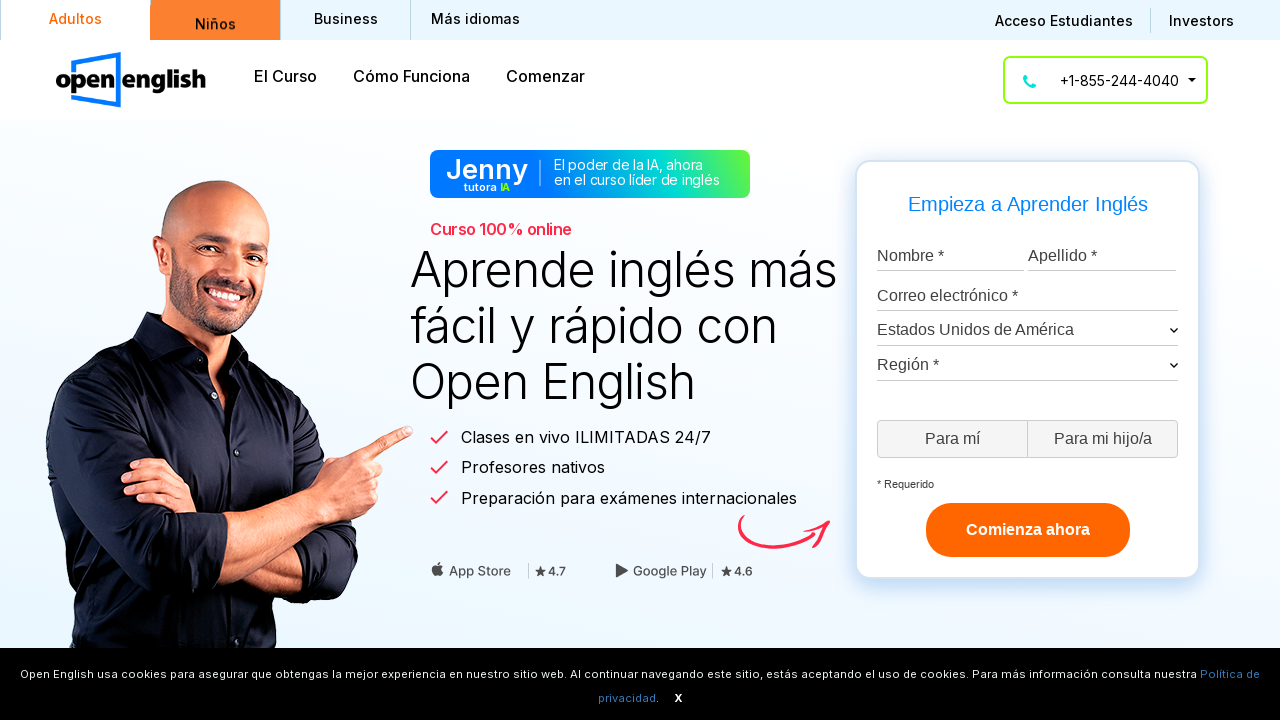

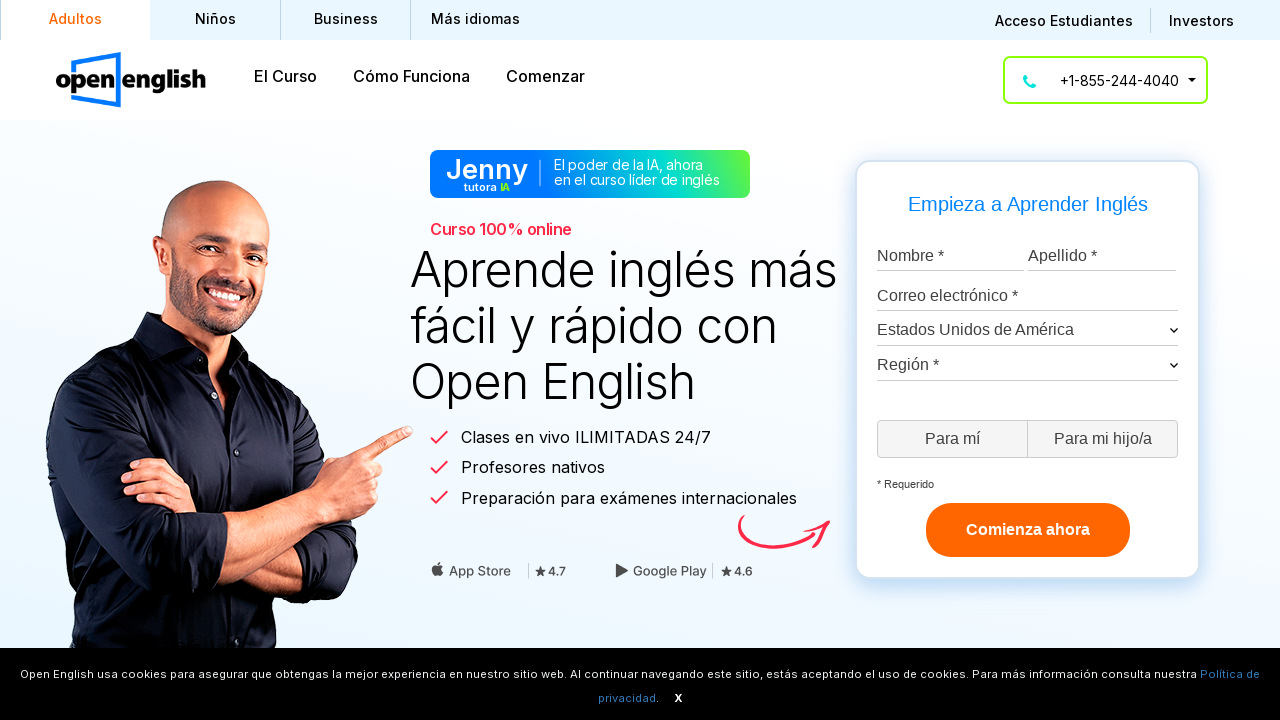